Tests checkbox functionality by verifying initial state, clicking a Senior Citizen discount checkbox, and counting total checkboxes on the page

Starting URL: https://rahulshettyacademy.com/dropdownsPractise/

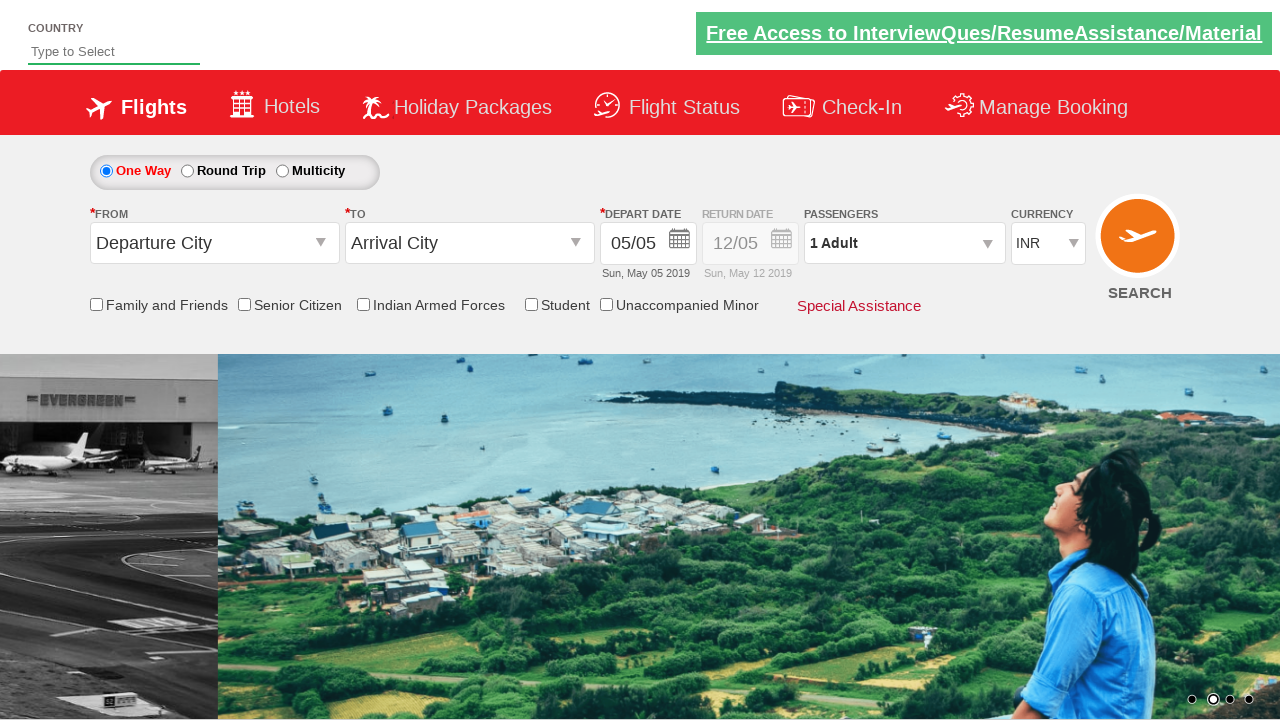

Navigated to dropdownsPractise page
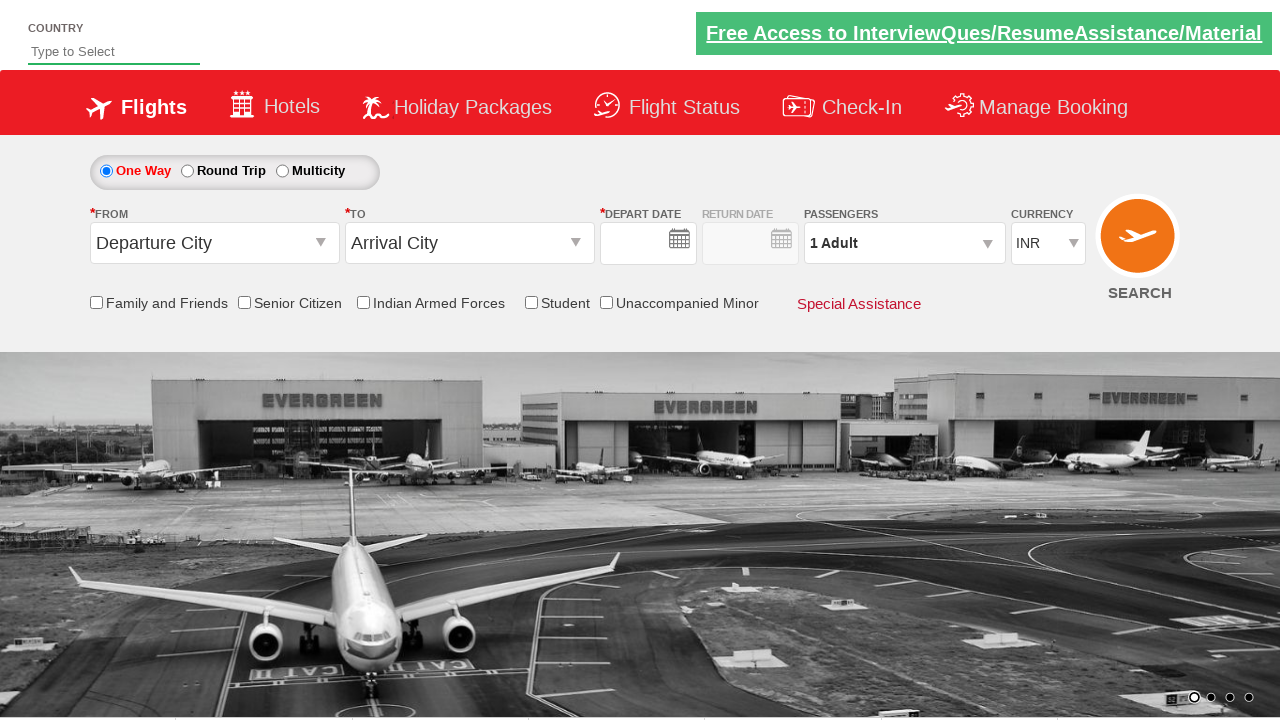

Located Senior Citizen discount checkbox
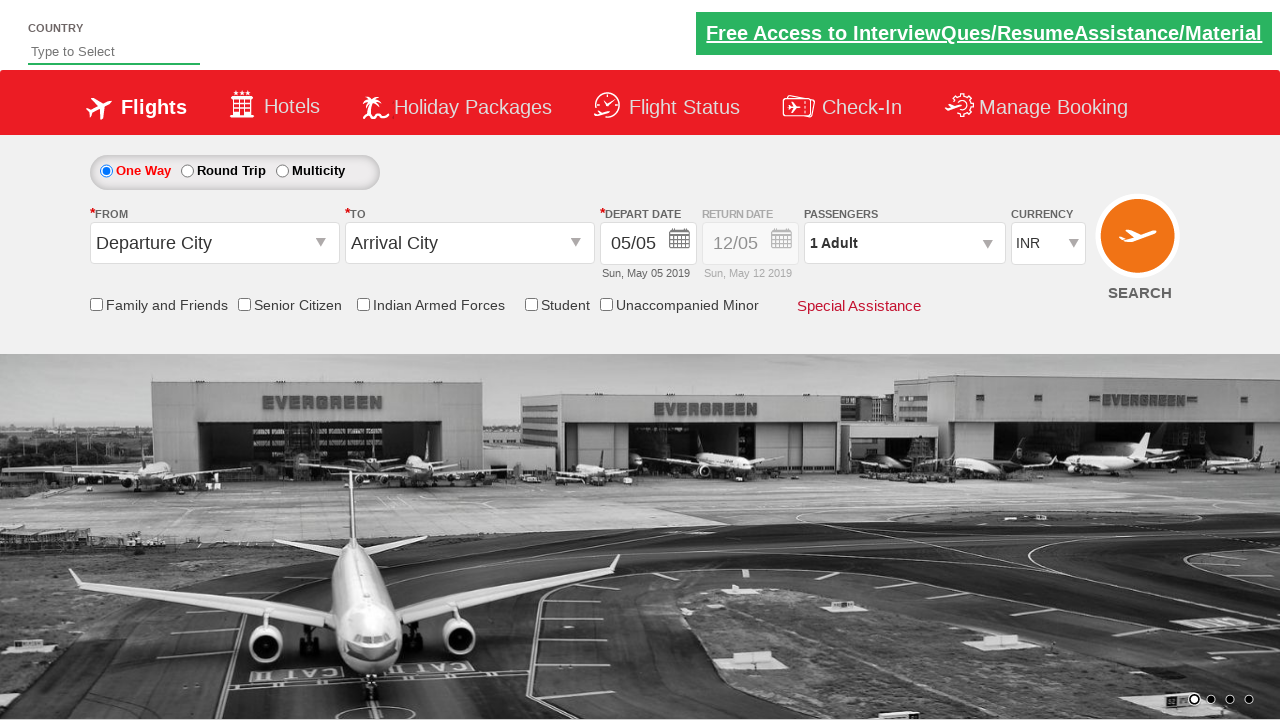

Verified Senior Citizen checkbox is initially unchecked
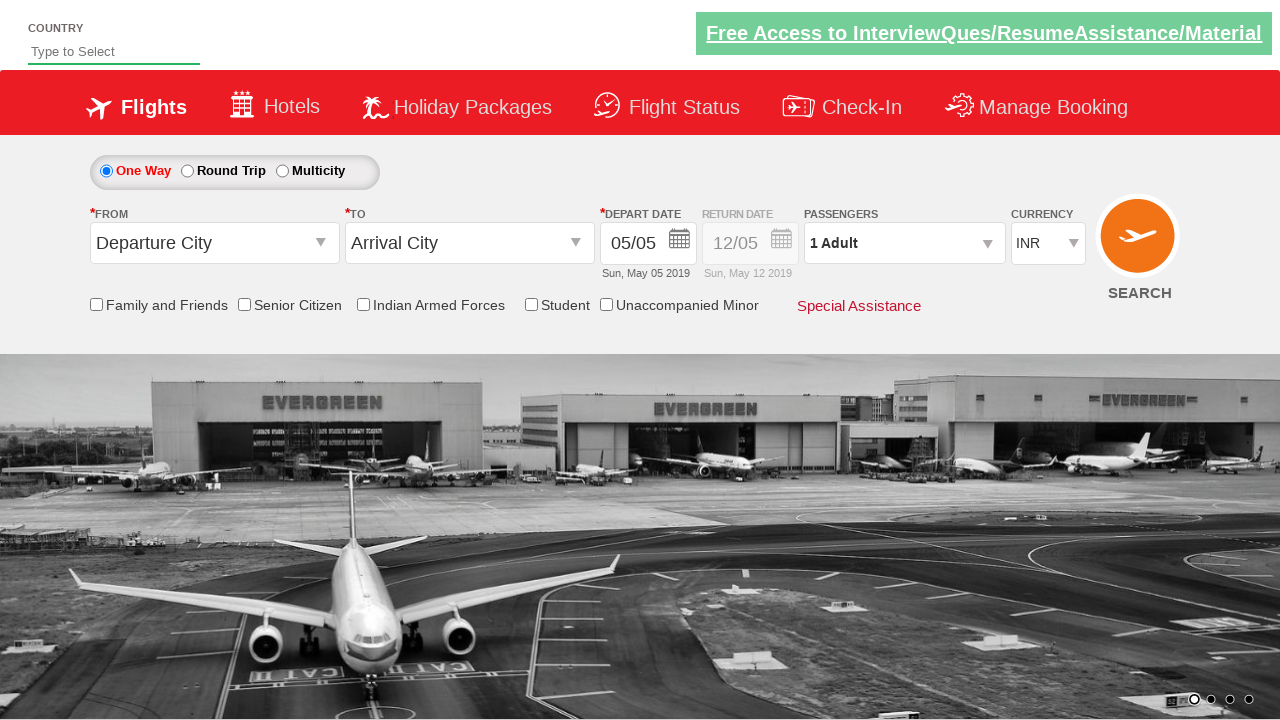

Clicked Senior Citizen discount checkbox at (244, 304) on input[id*='SeniorCitizenDiscount']
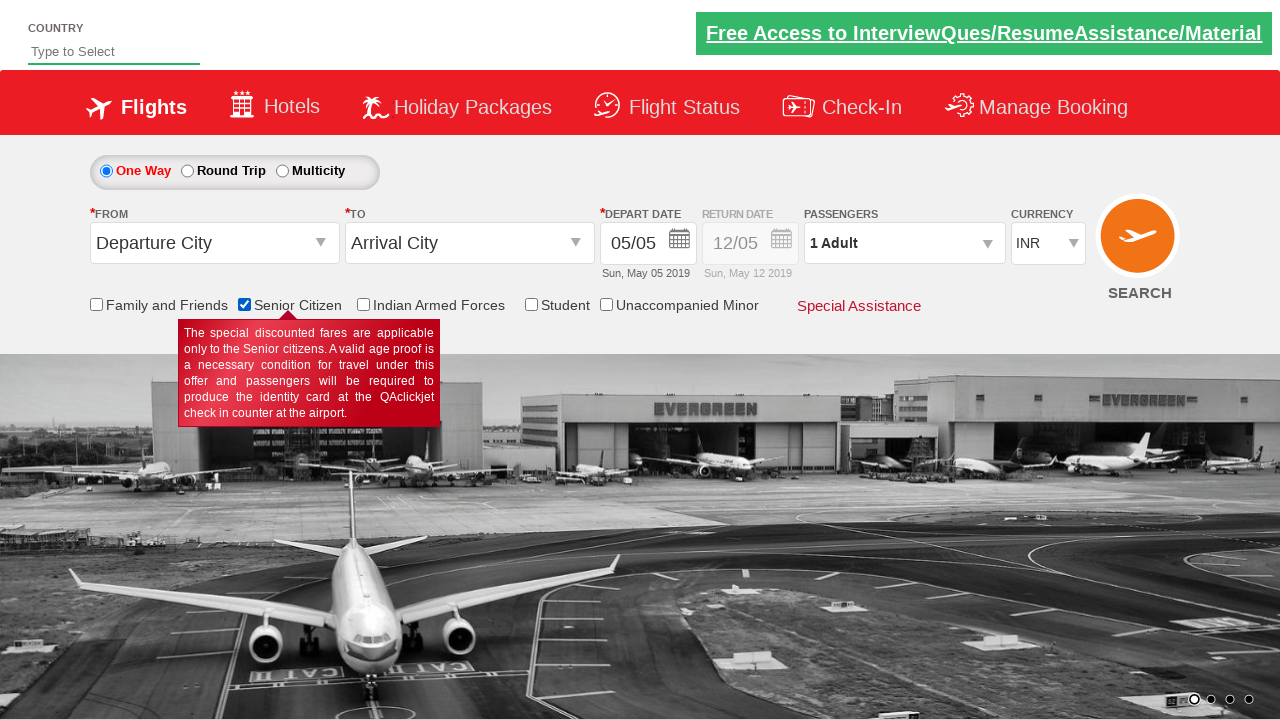

Verified Senior Citizen checkbox is now checked
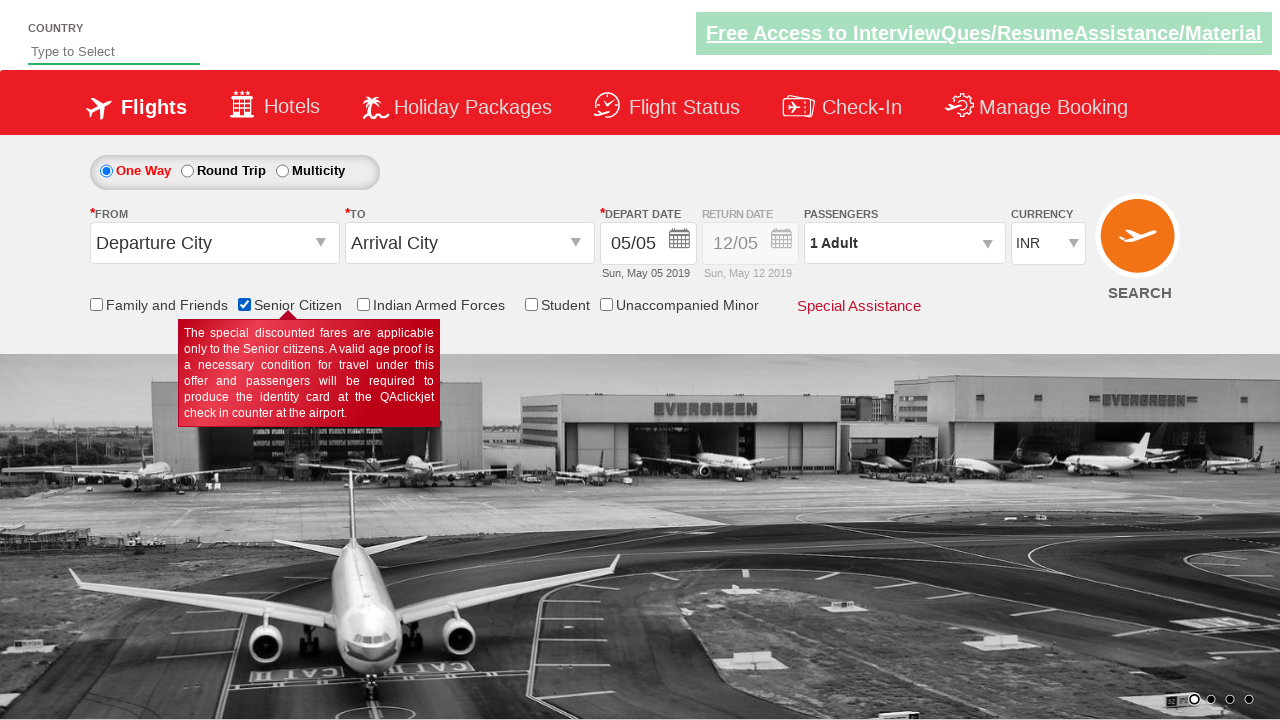

Counted total checkboxes on the page
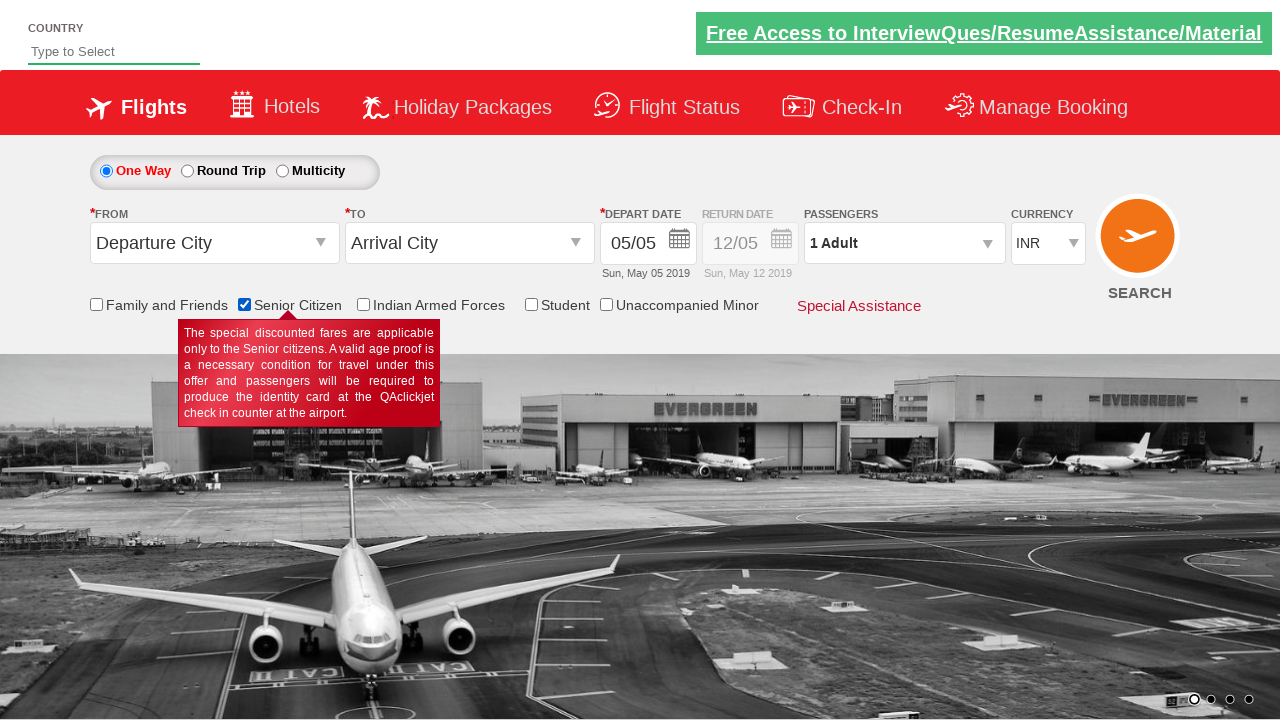

Verified total checkbox count is 6
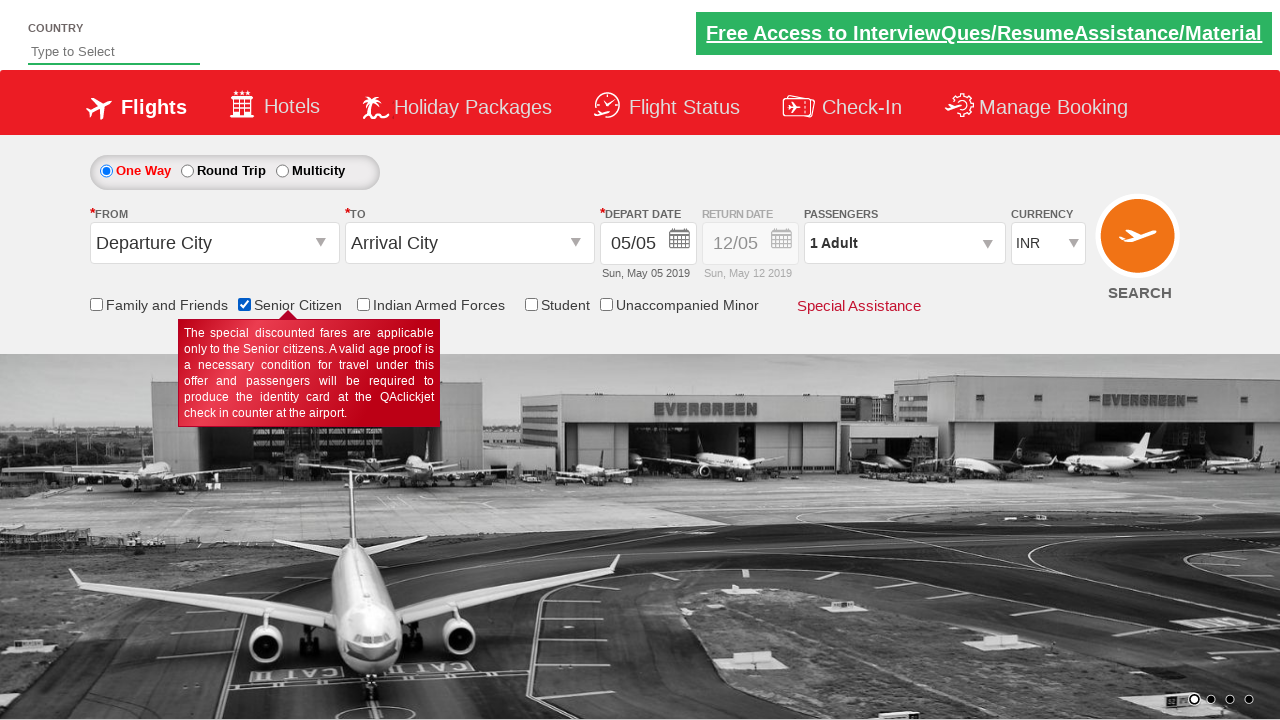

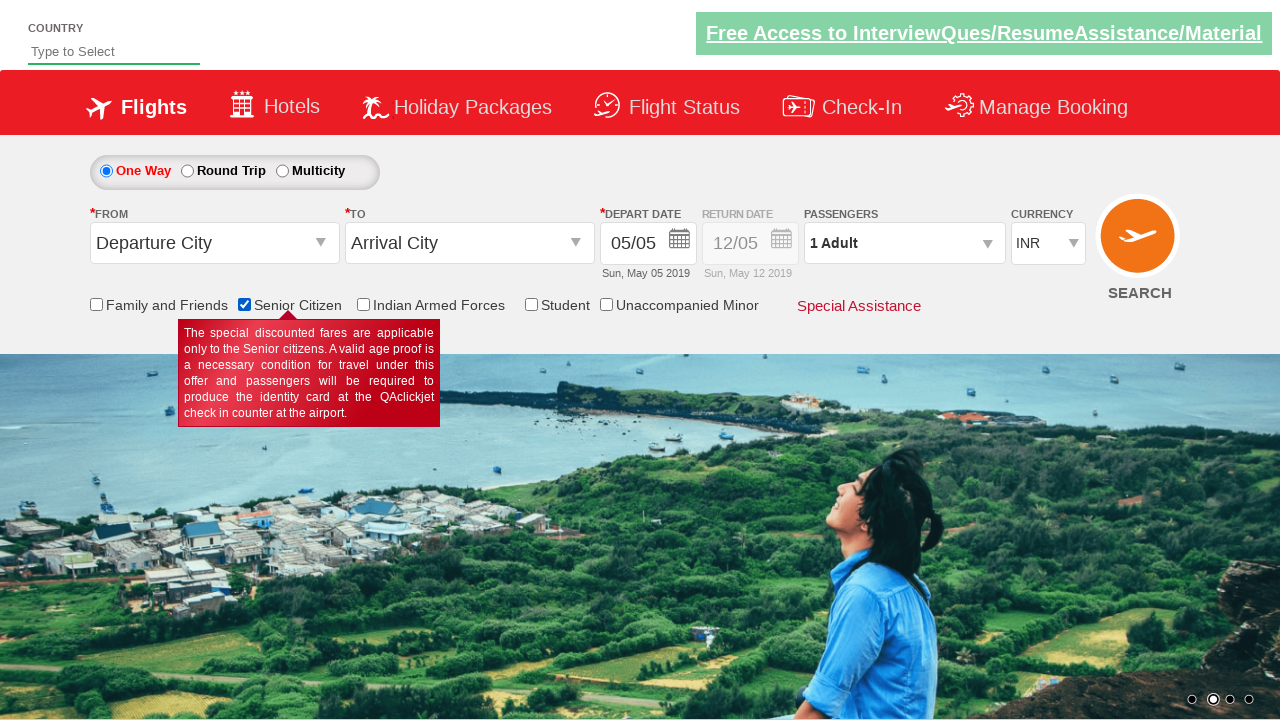